Tests a sign-up form by filling in first name, last name, and email fields, then submitting the form

Starting URL: http://secure-retreat-92358.herokuapp.com/

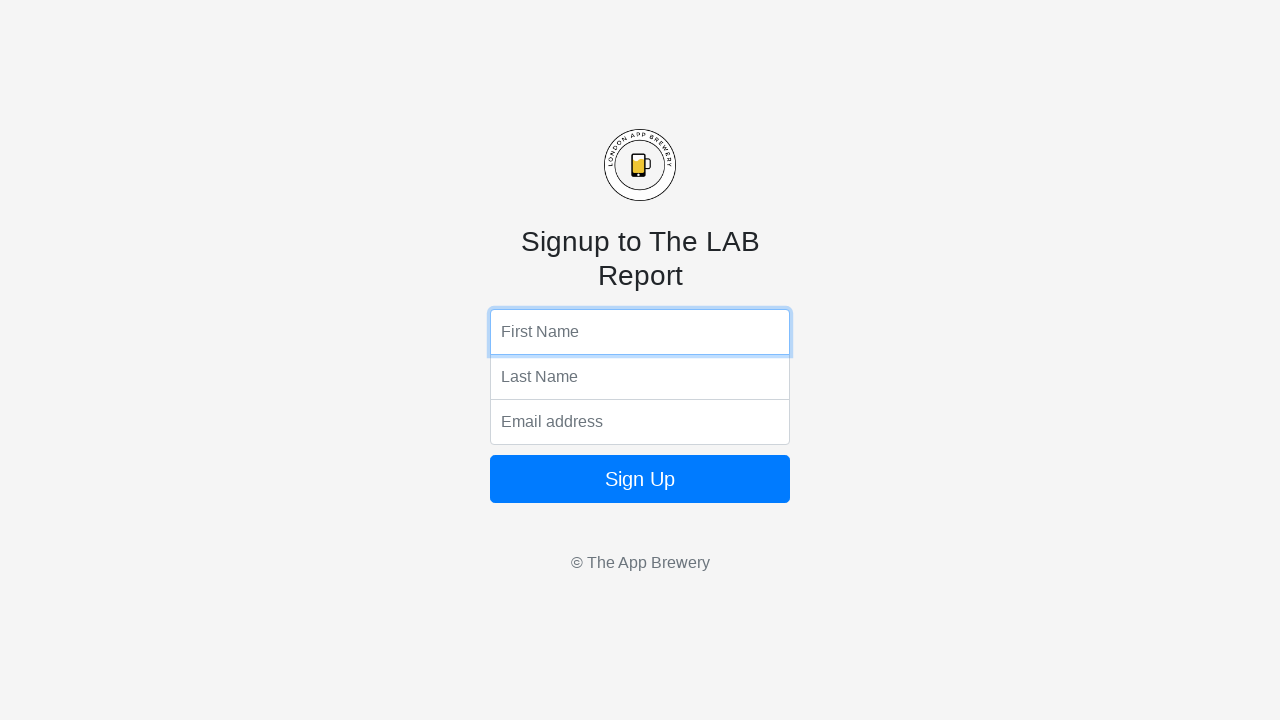

Filled first name field with 'John' on input.form-control:nth-child(3)
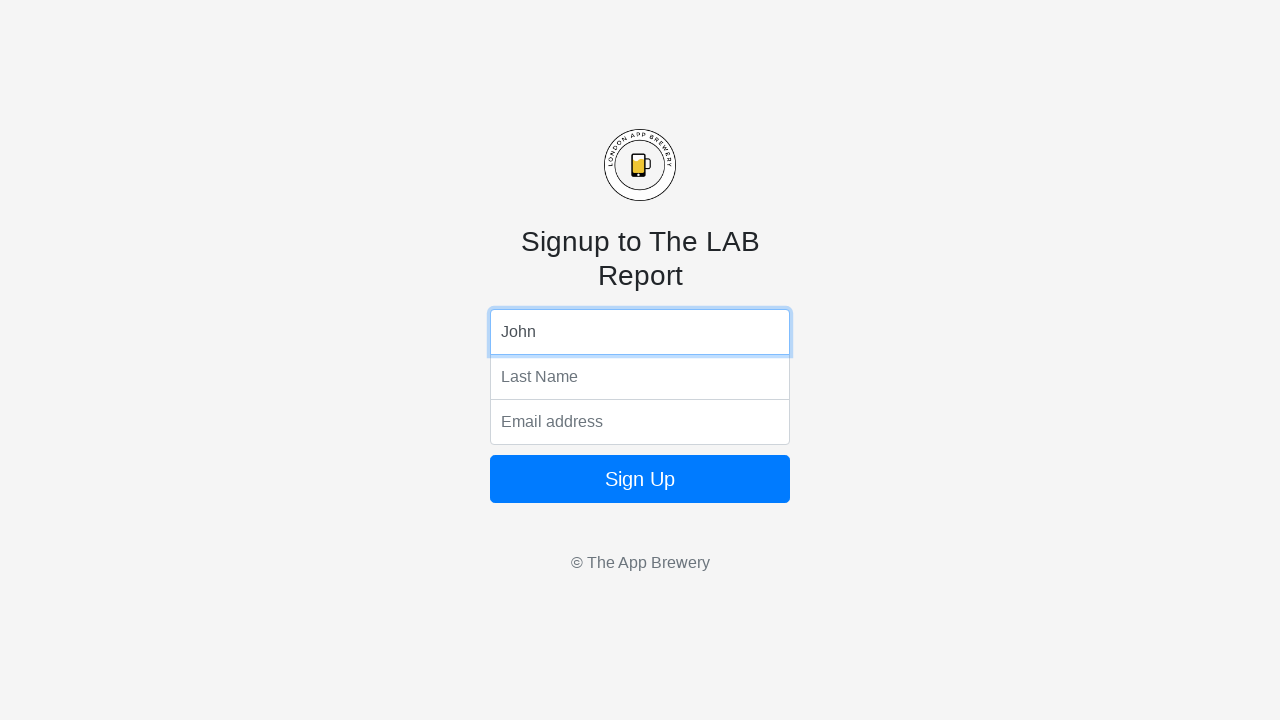

Filled last name field with 'Smith' on input.form-control:nth-child(4)
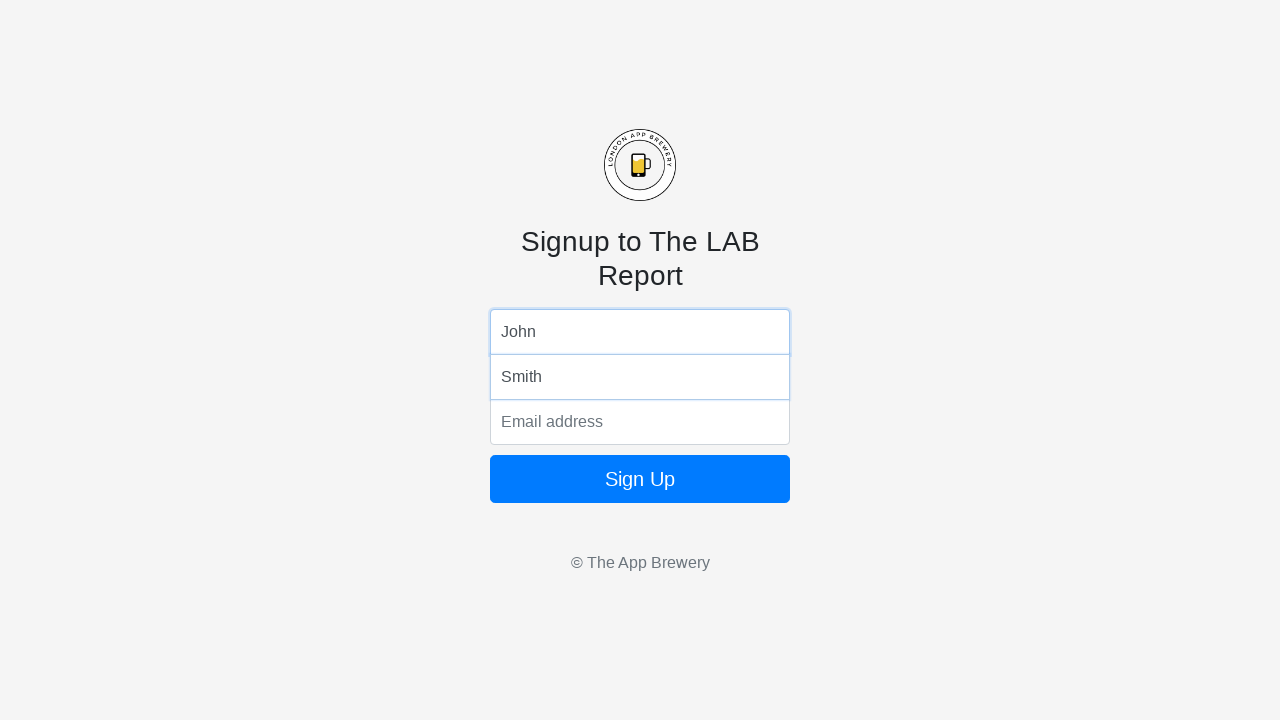

Filled email field with 'john.smith@example.com' on input.form-control:nth-child(5)
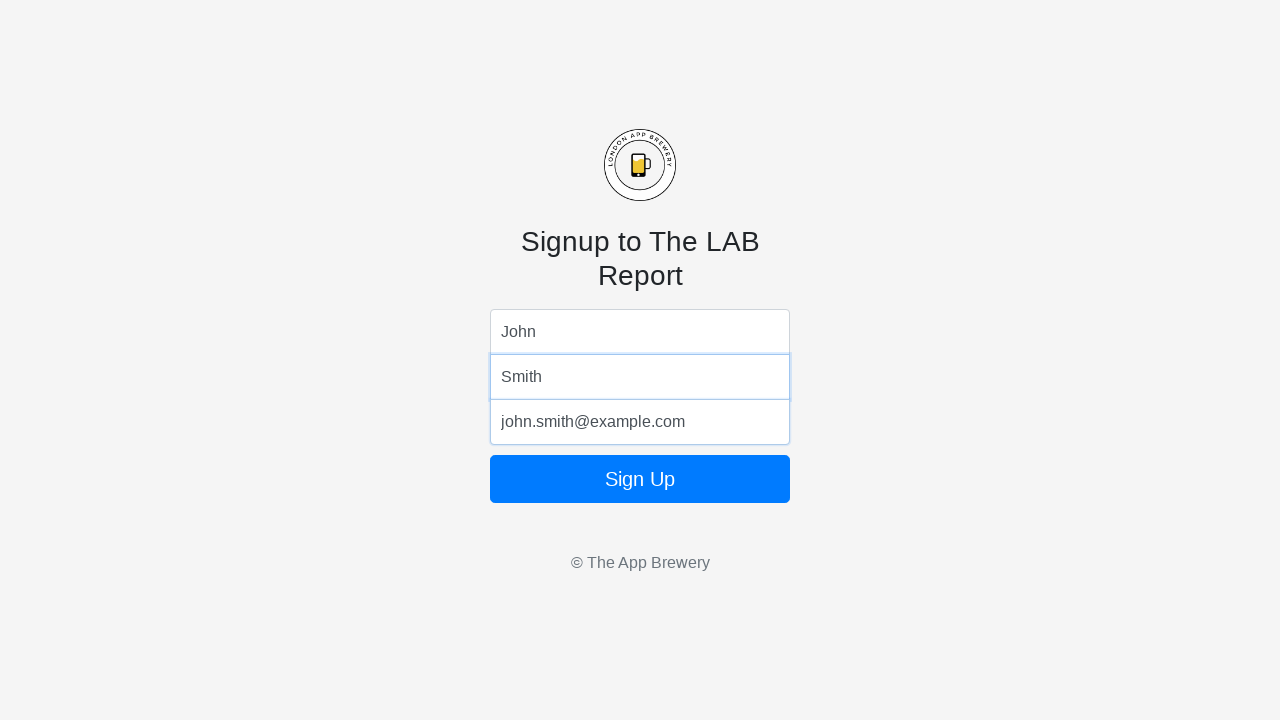

Submitted form by pressing Enter on email field on input.form-control:nth-child(5)
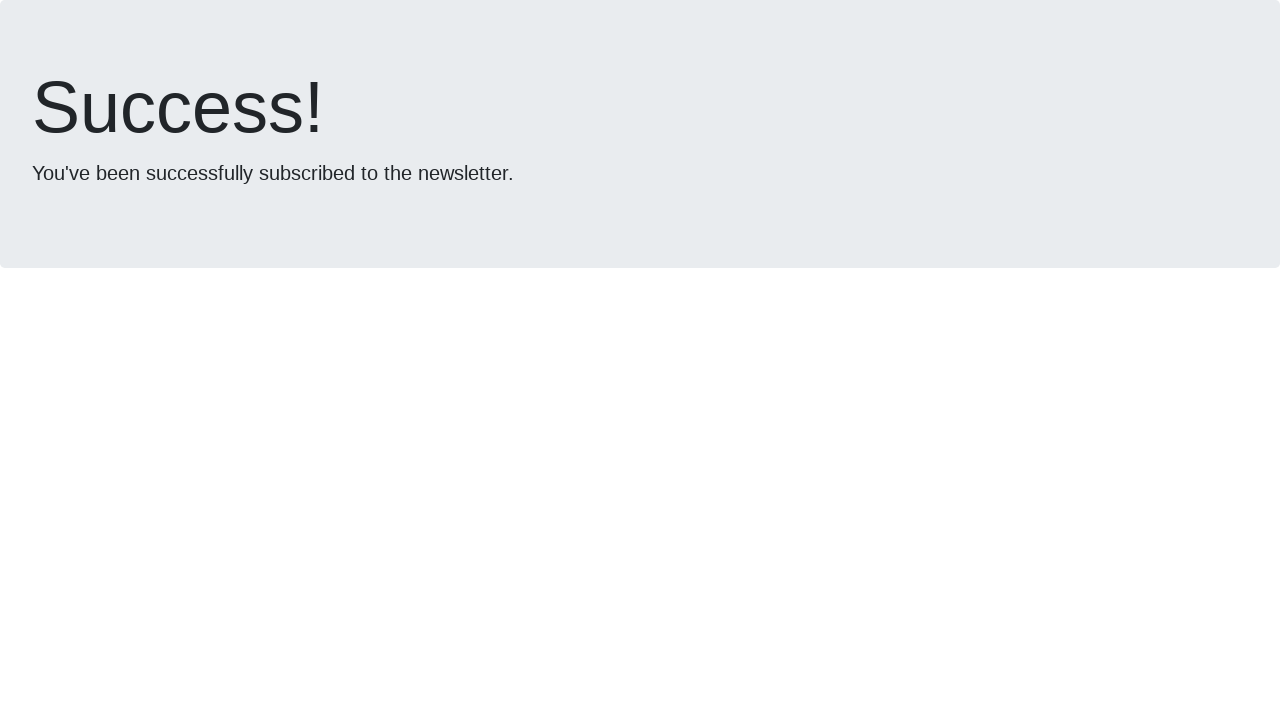

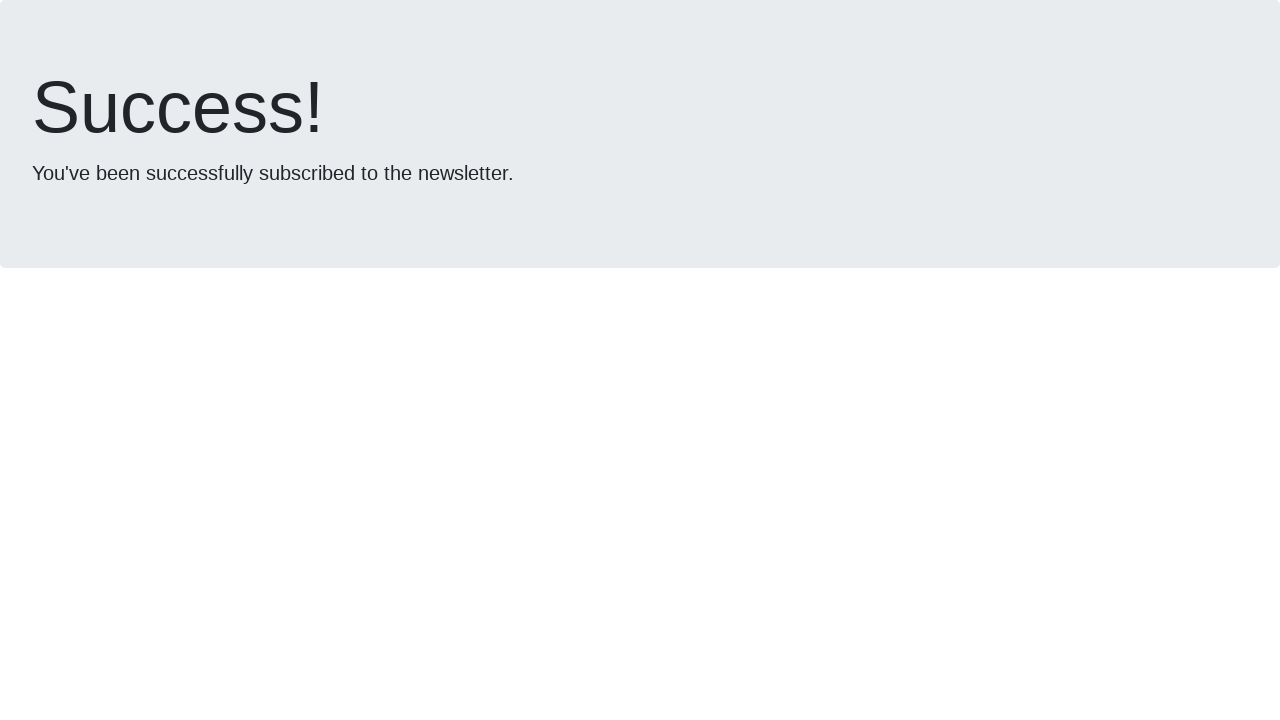